Tests browser window handling functionality by clicking buttons to open new windows/tabs, switching between them, and verifying text content is displayed in each window.

Starting URL: https://demoqa.com/browser-windows

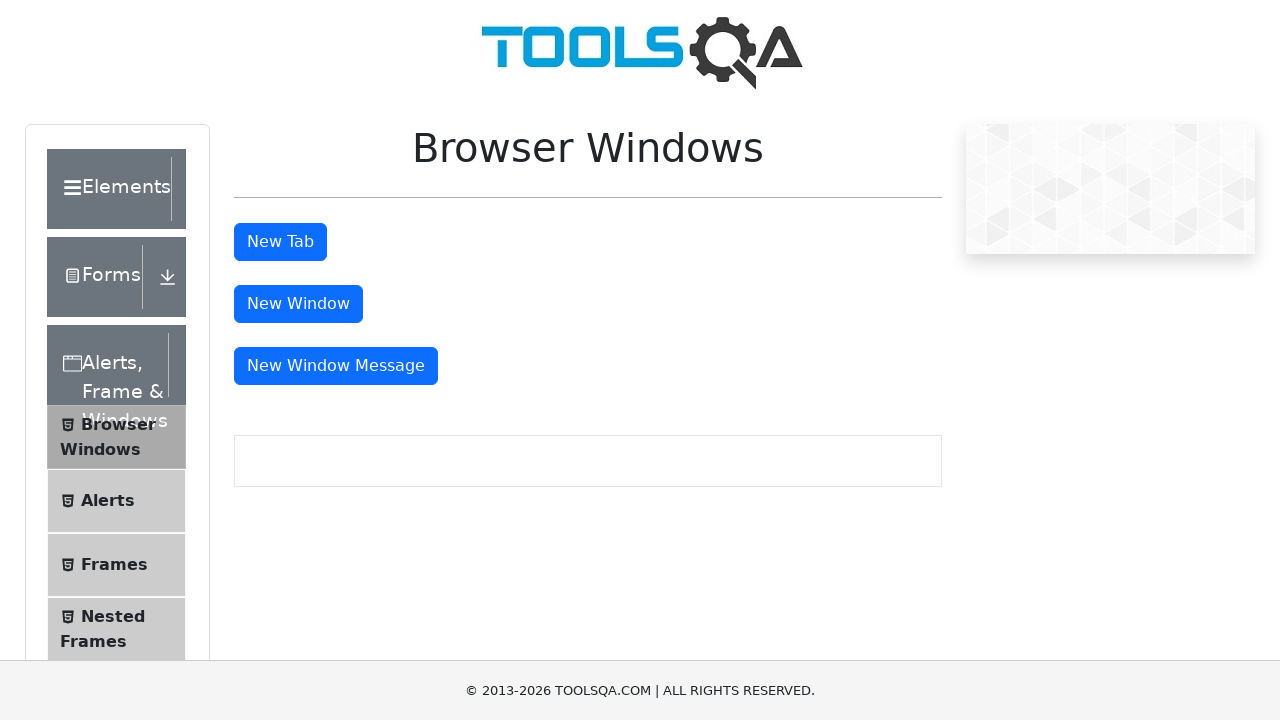

Clicked New Window button to open a new window at (298, 304) on #windowButton
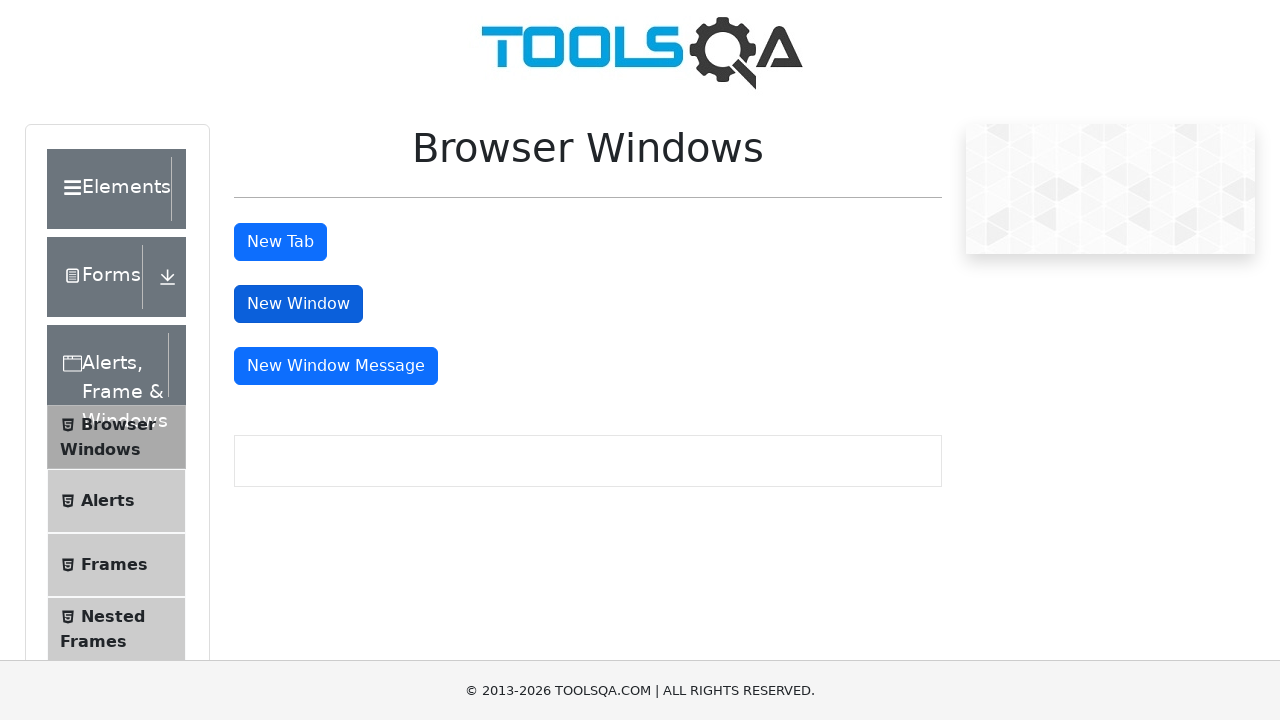

Waited for new window to open
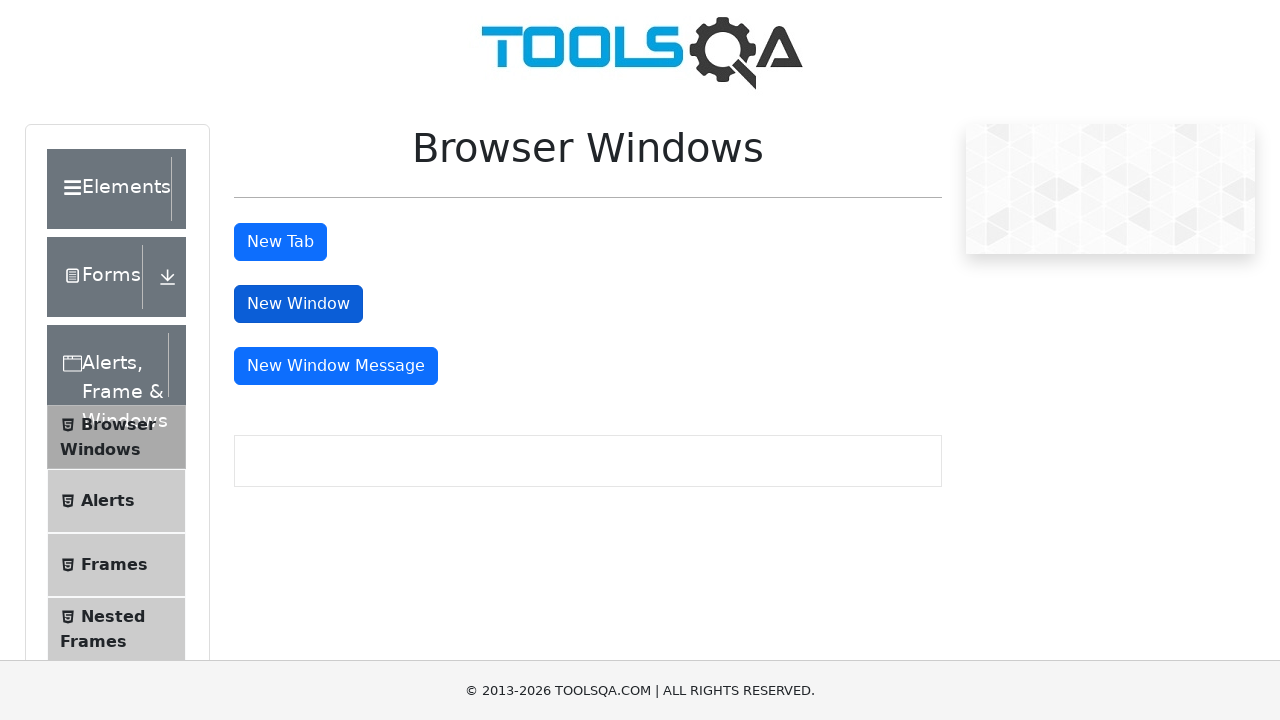

Retrieved all pages from browser context
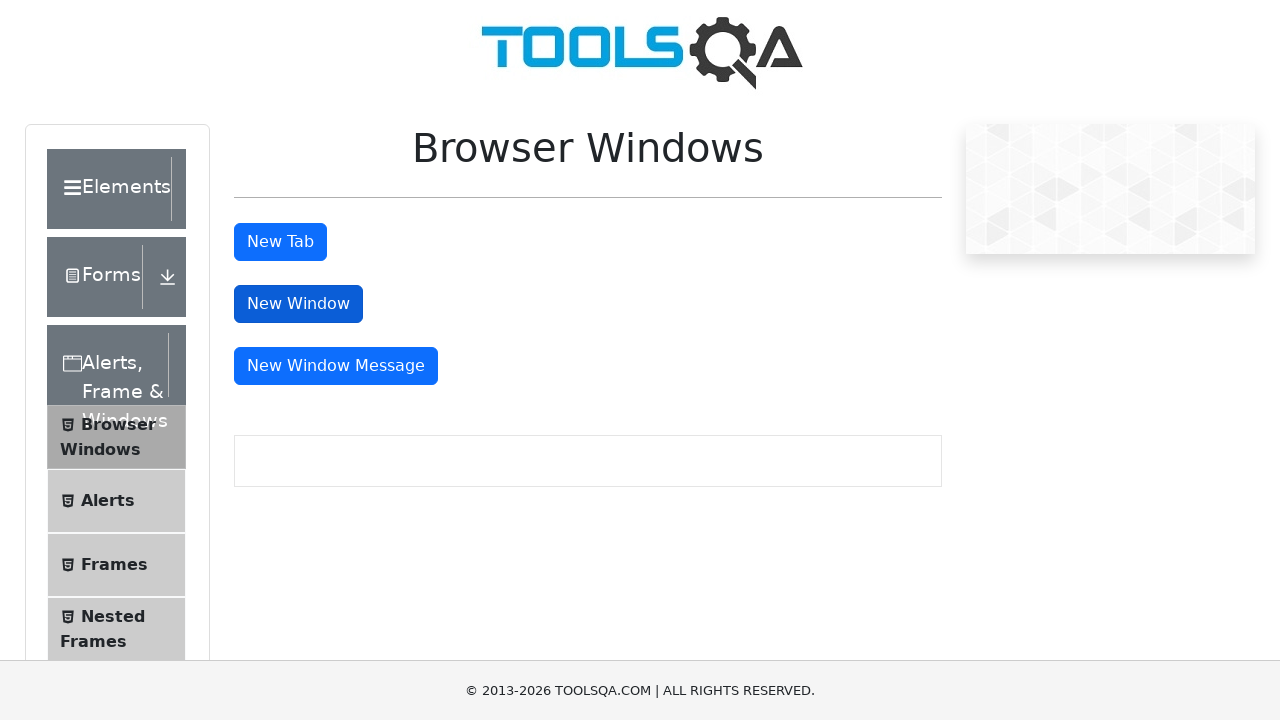

Switched to new window (second page)
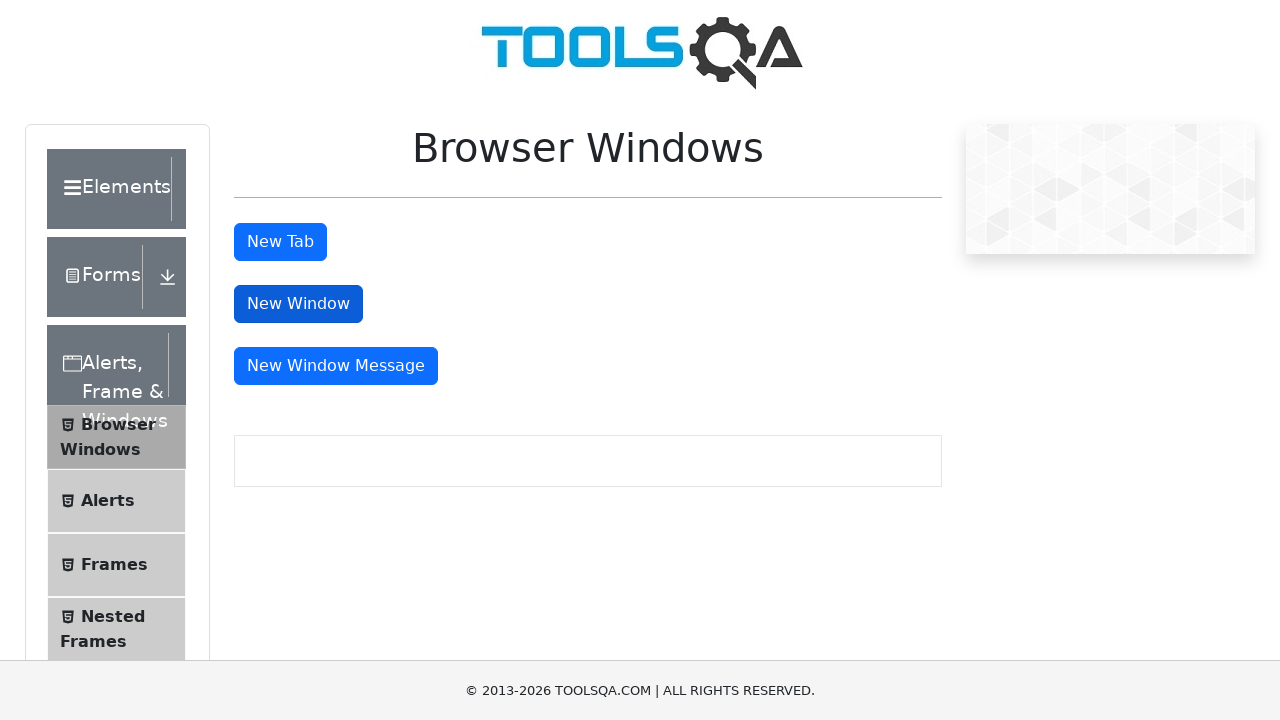

Waited for sample heading to load in new window
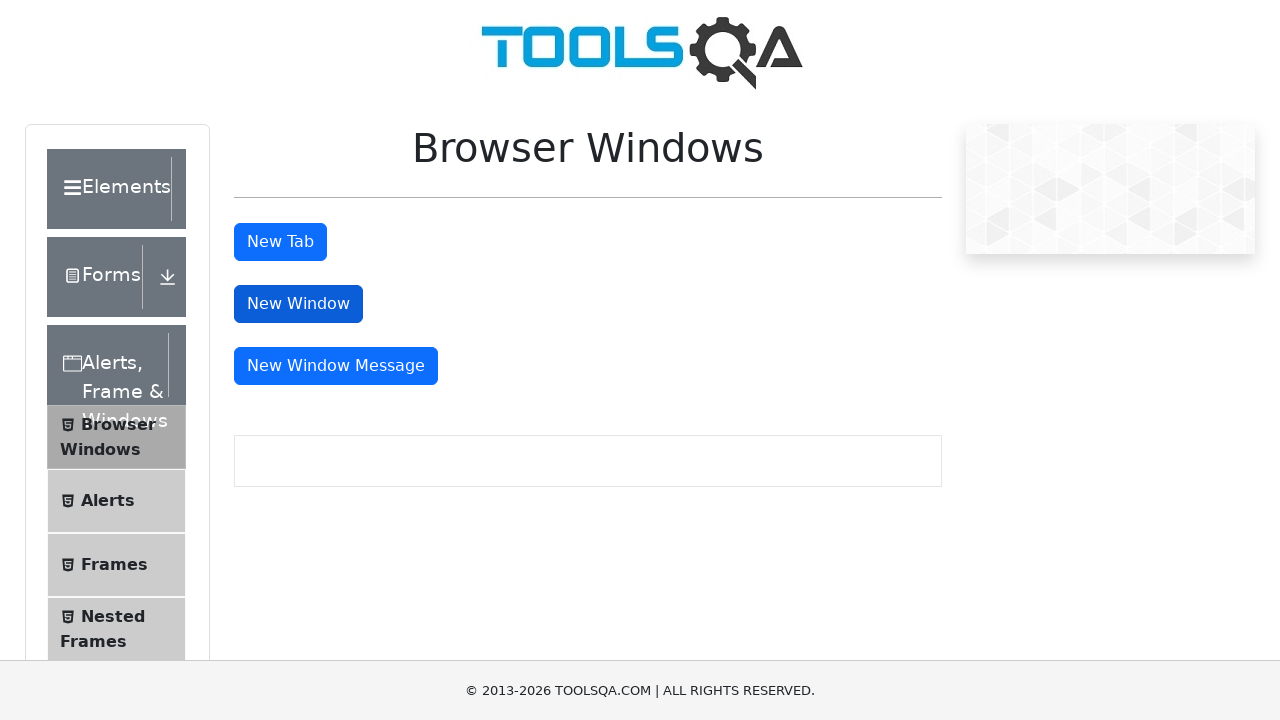

Closed the new window
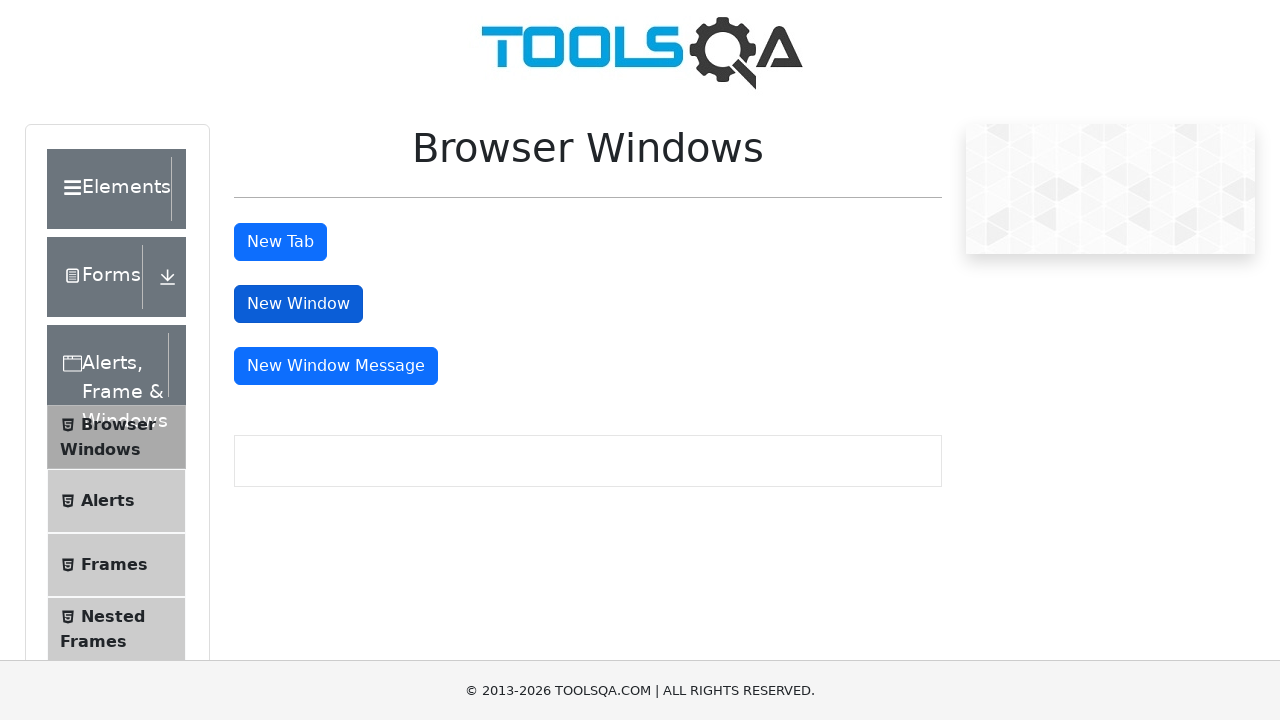

Clicked New Window Message button to open a message window at (336, 366) on #messageWindowButton
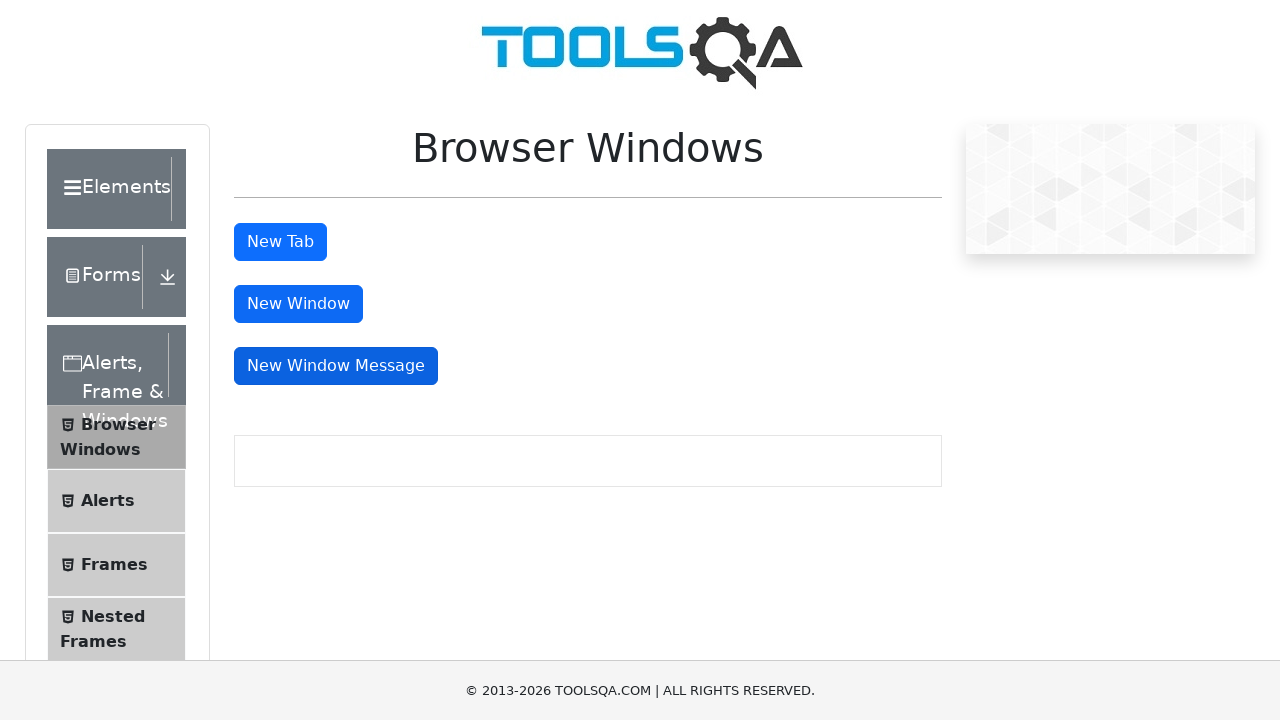

Waited for message window to open
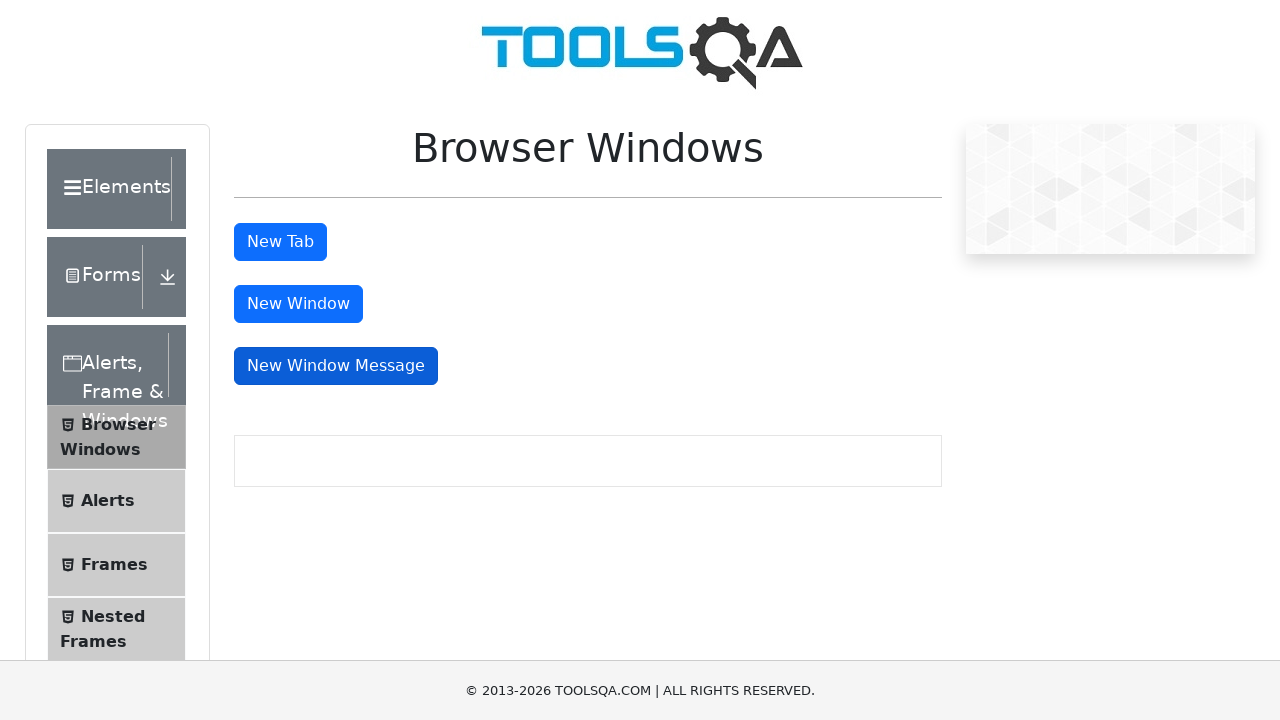

Retrieved all pages from browser context again
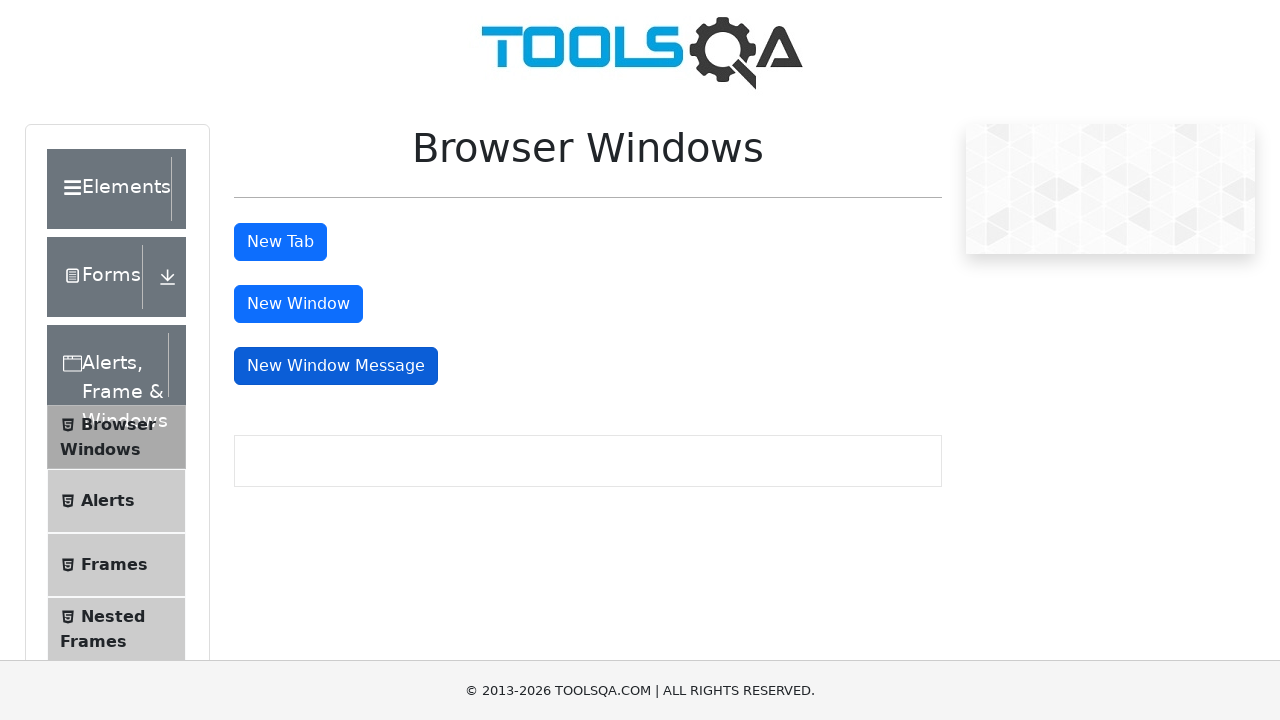

Switched to message window (second page)
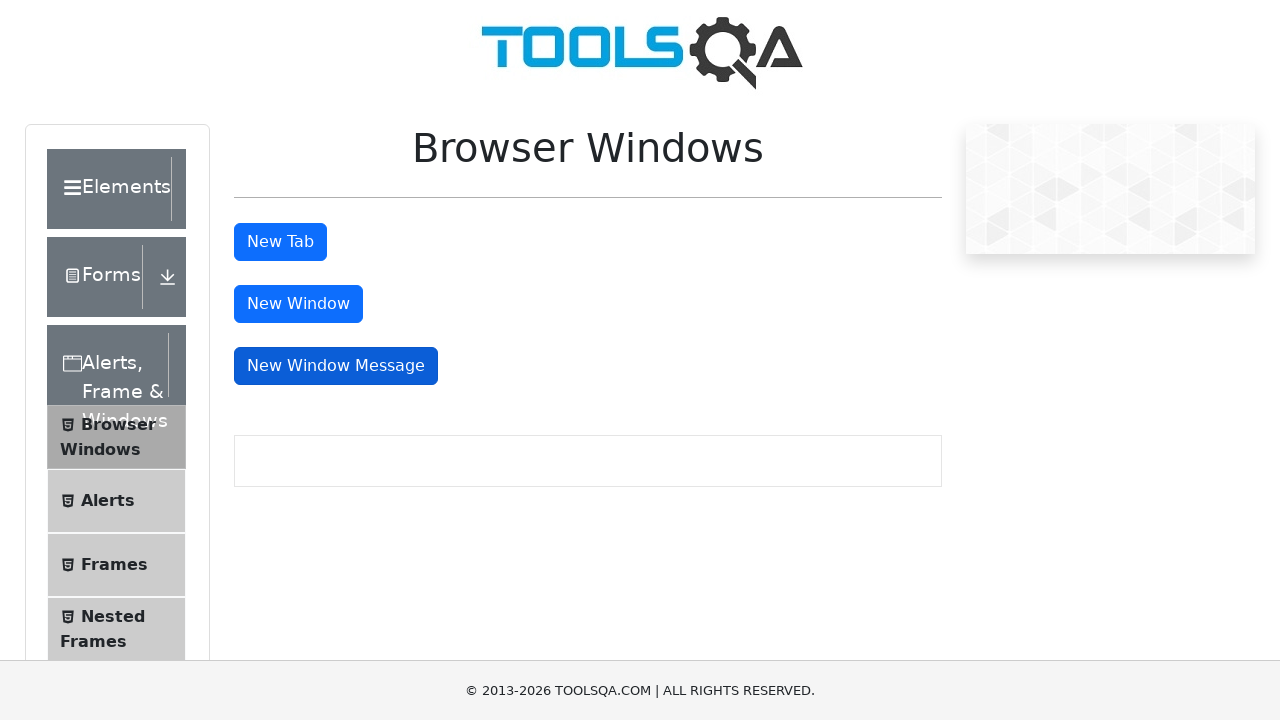

Waited for body content to load in message window
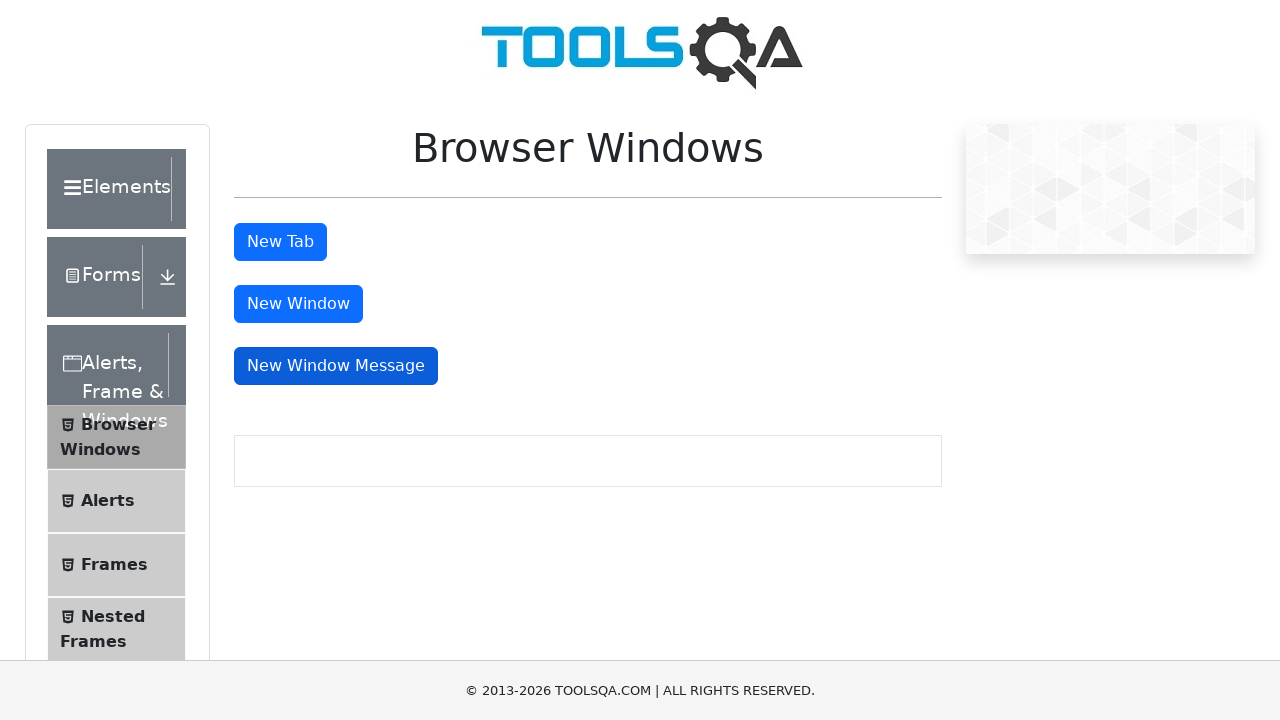

Closed the message window
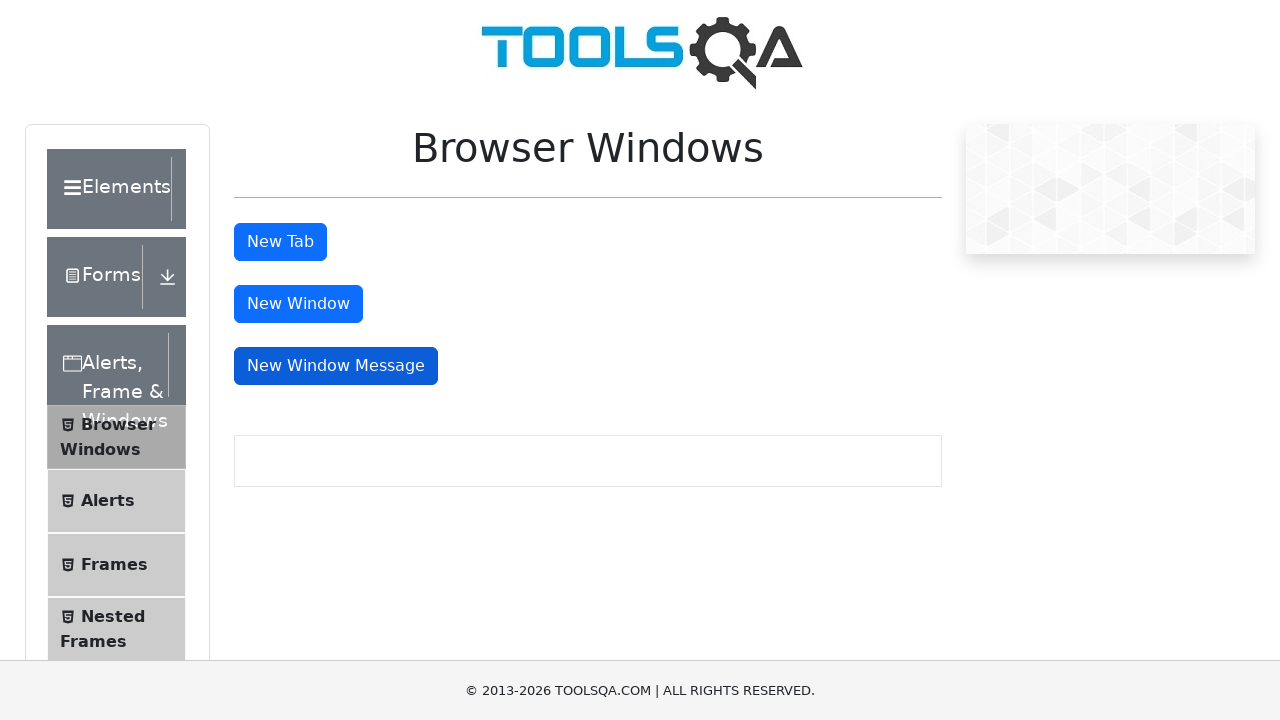

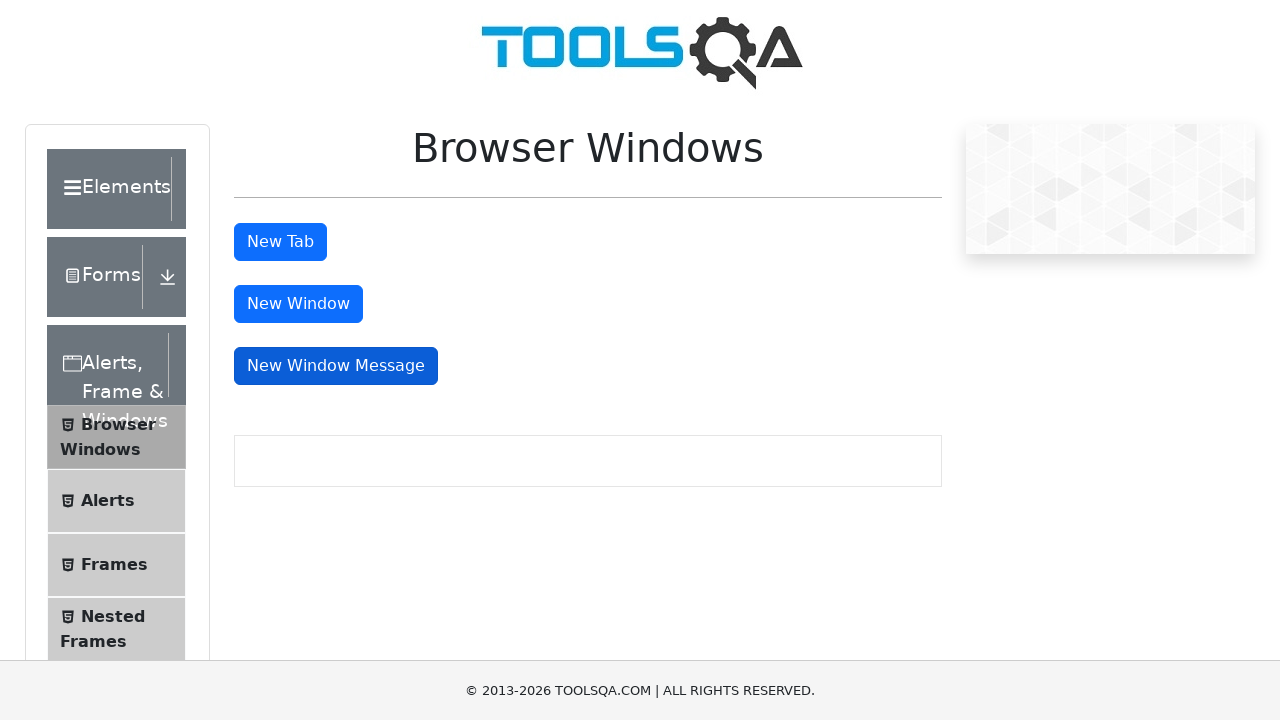